Tests a registration form by filling in first name, last name, and email fields in the first block, then submitting and verifying the success message is displayed.

Starting URL: http://suninjuly.github.io/registration1.html

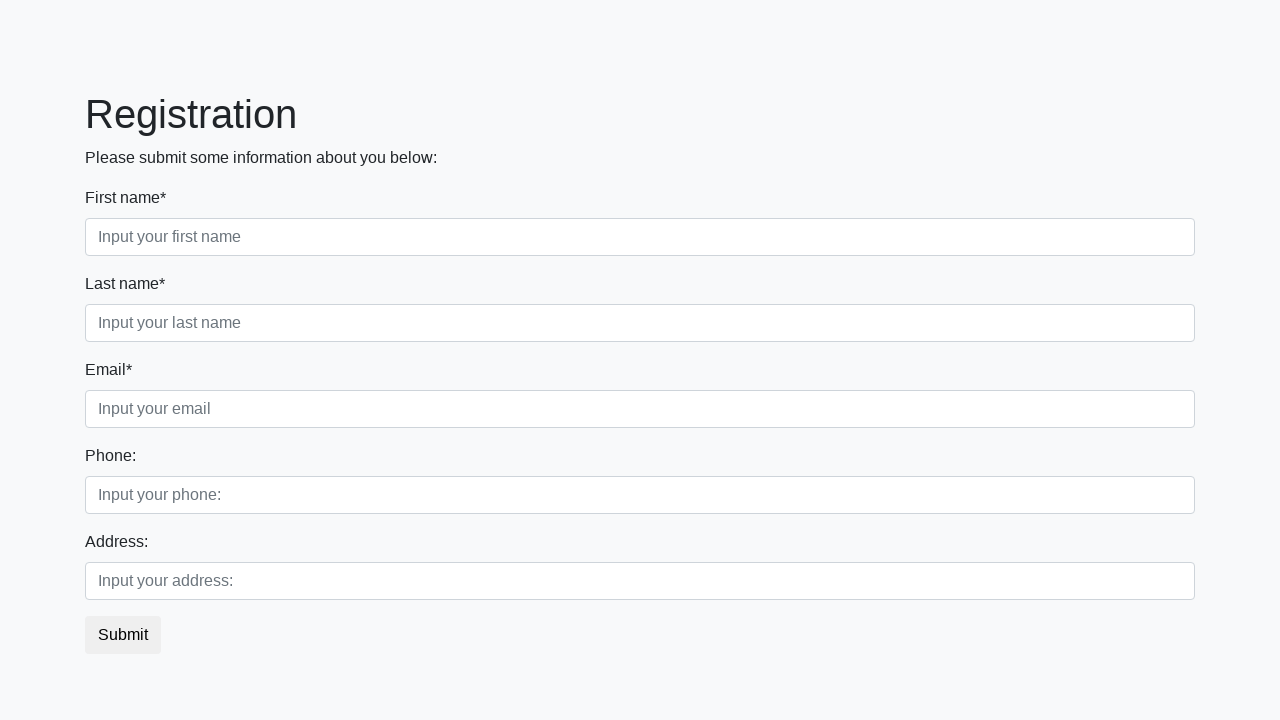

Filled first name field with 'Ivan' on div.first_block input.first
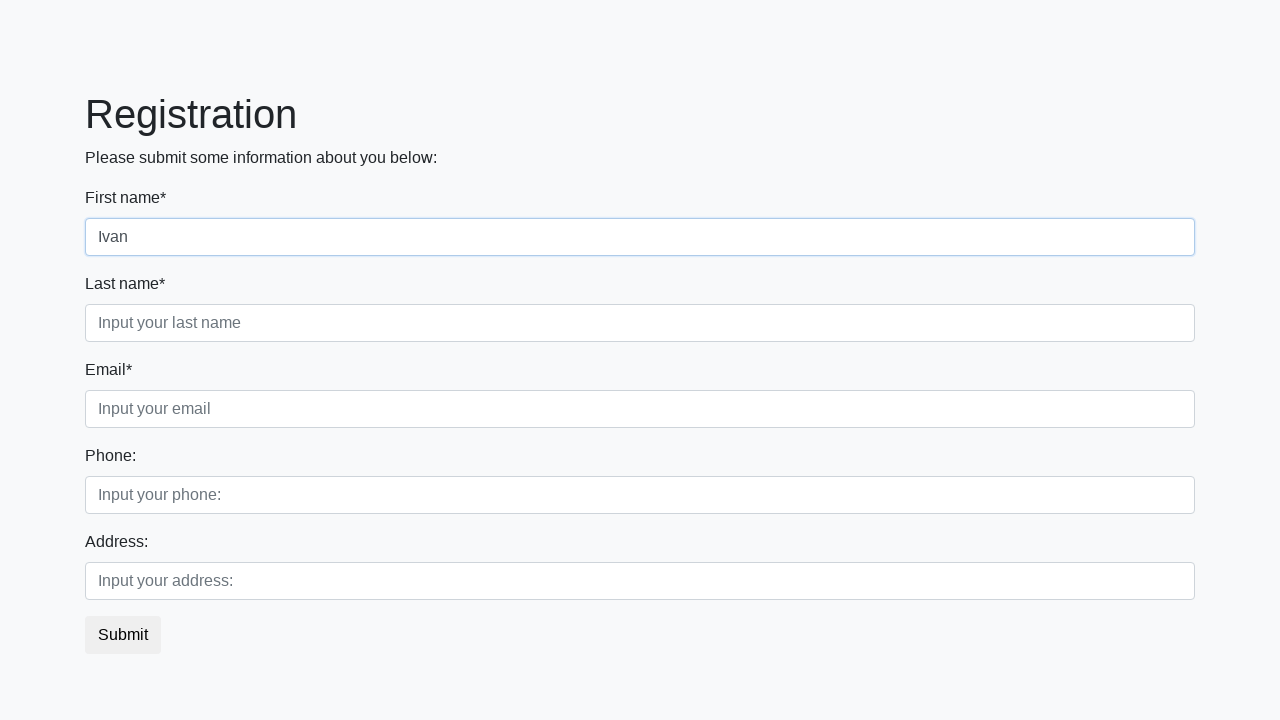

Filled last name field with 'Petrov' on div.first_block input.second
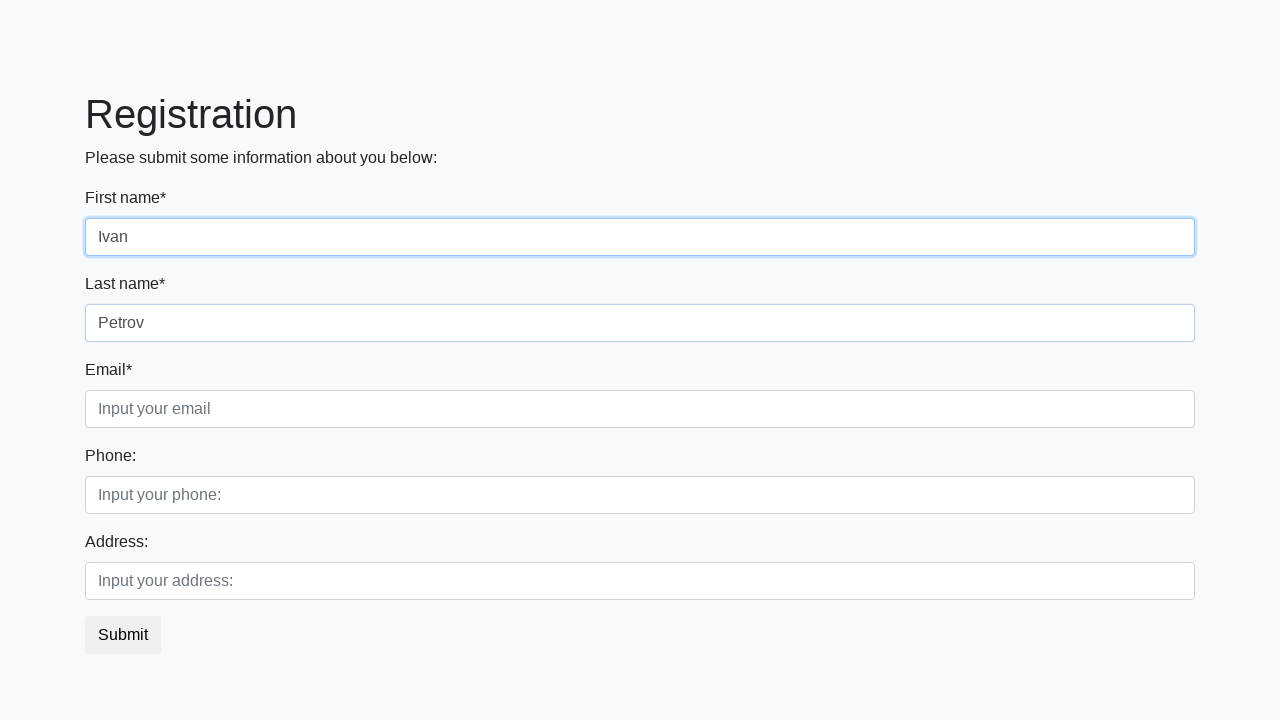

Filled email field with 'test@test.ru' on div.first_block input.third
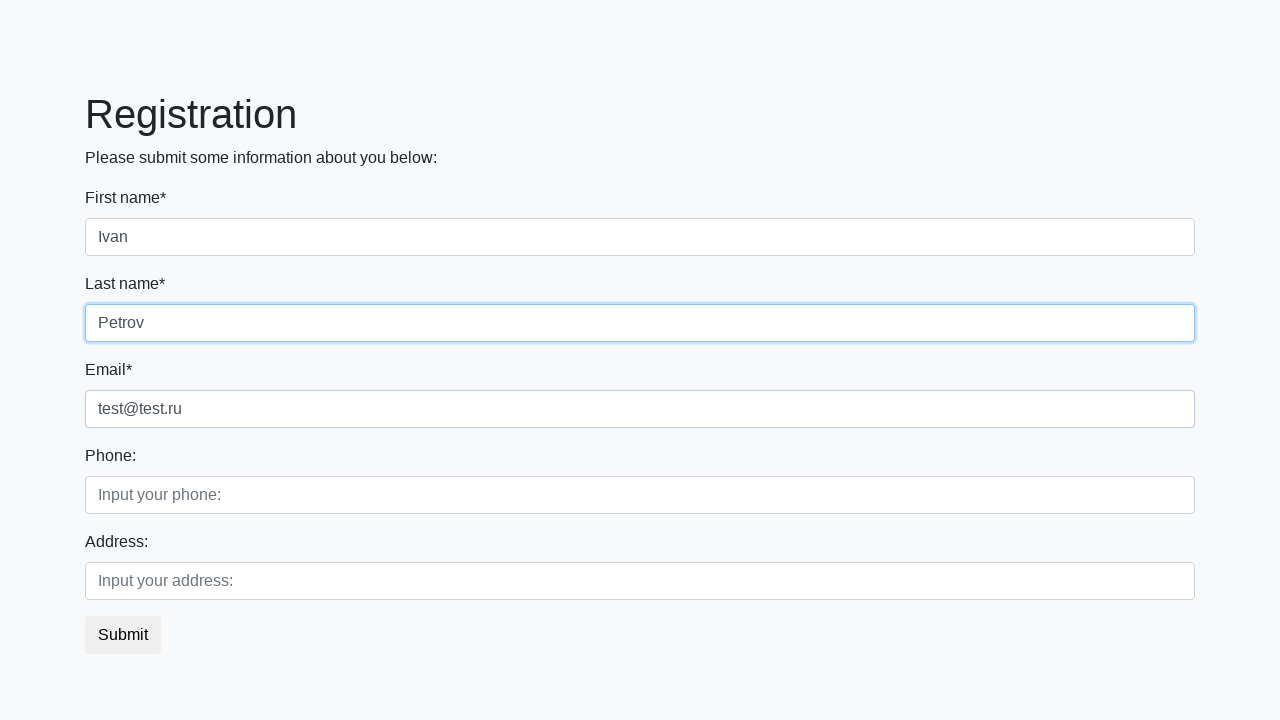

Clicked submit button at (123, 635) on button.btn
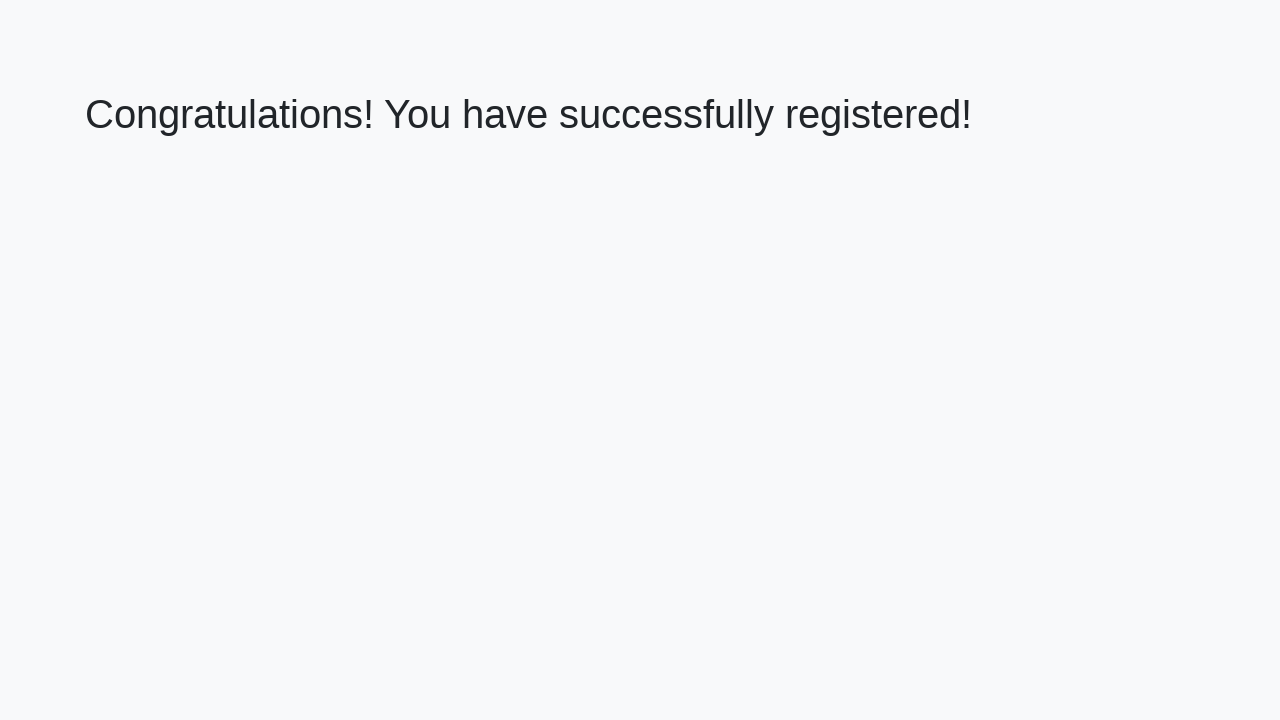

Success message heading loaded
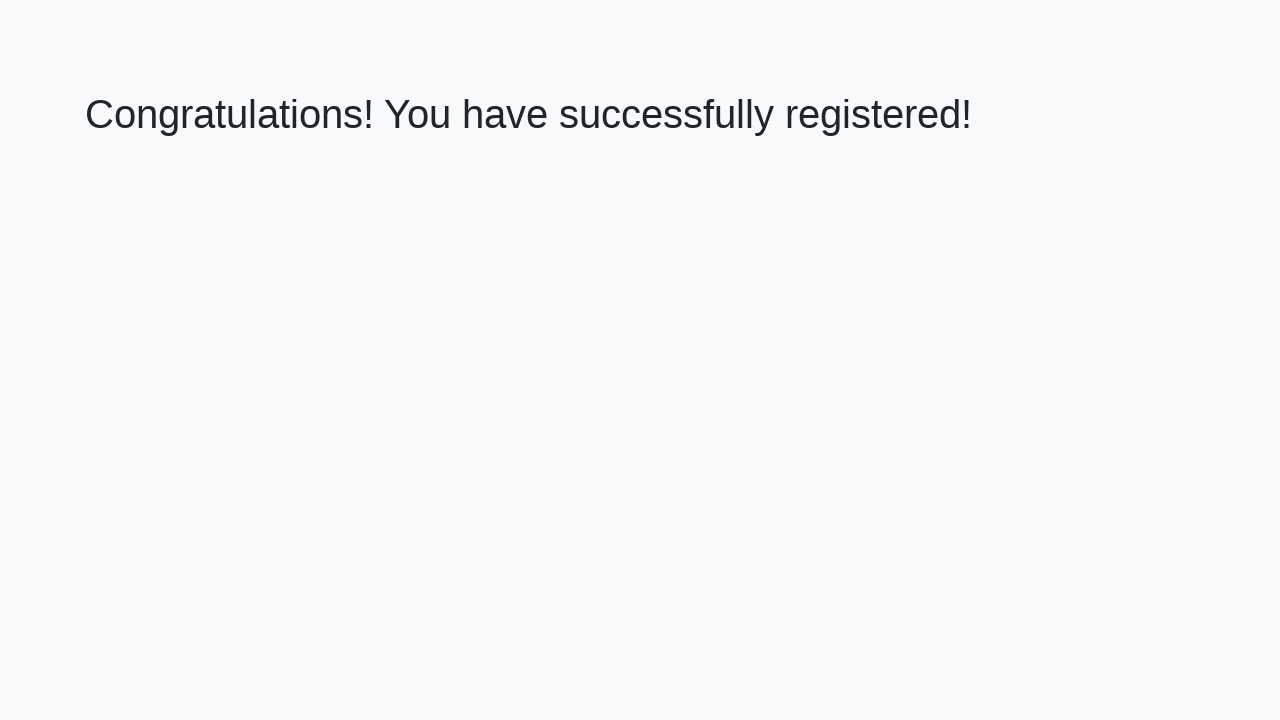

Retrieved success message text: 'Congratulations! You have successfully registered!'
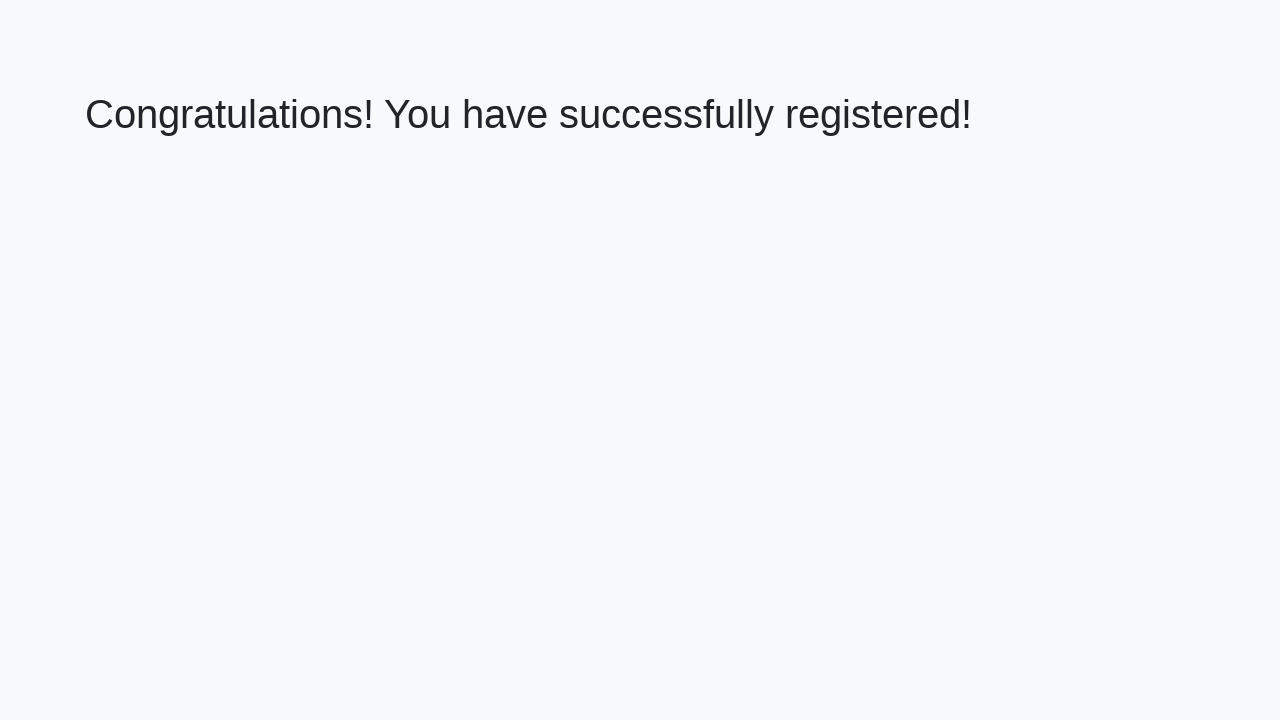

Verified success message matches expected text
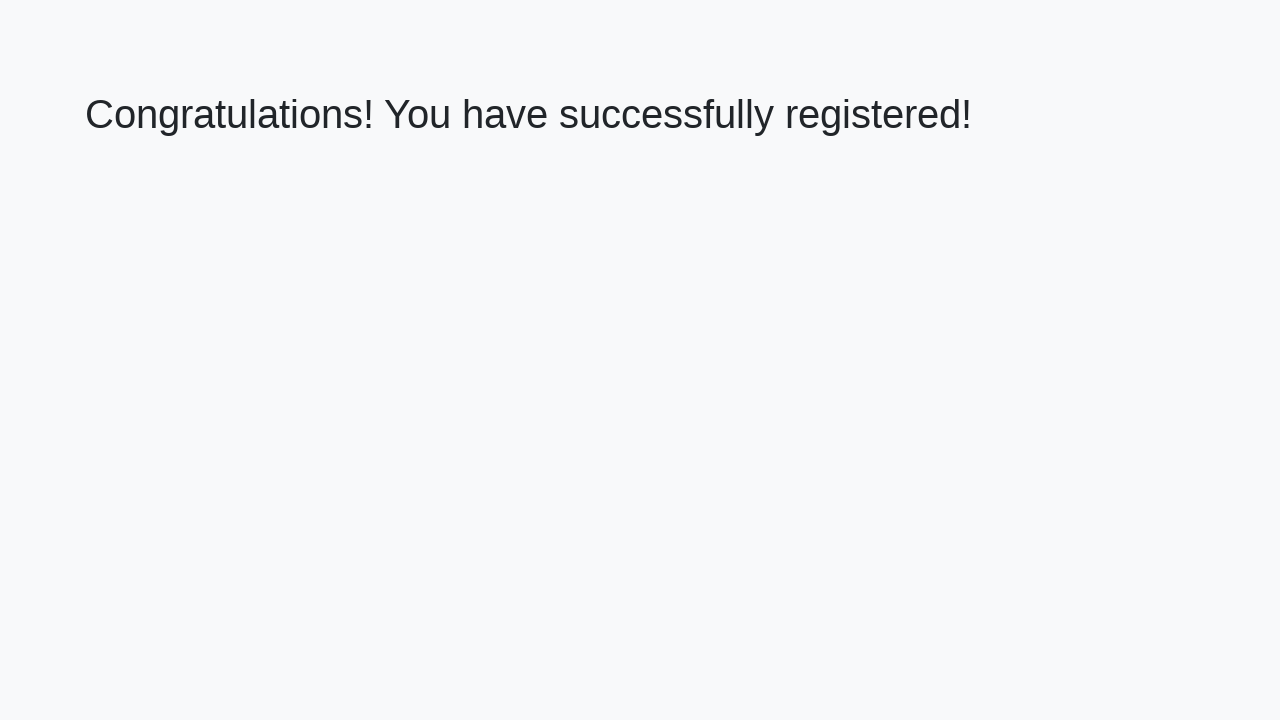

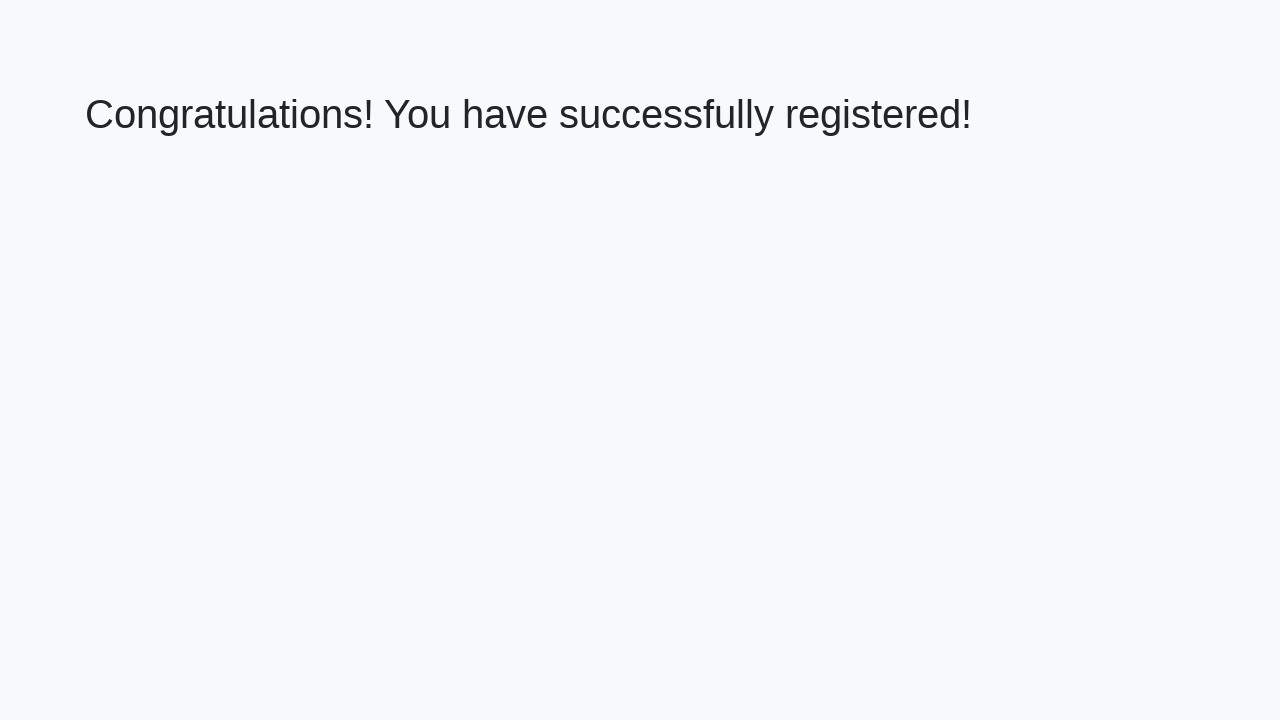